Tests clicking a button on a registration page using CSS selector to locate an element with multiple classes

Starting URL: https://skptricks.github.io/learncoding/selenium-demo/login%20registration%20page/Register.html

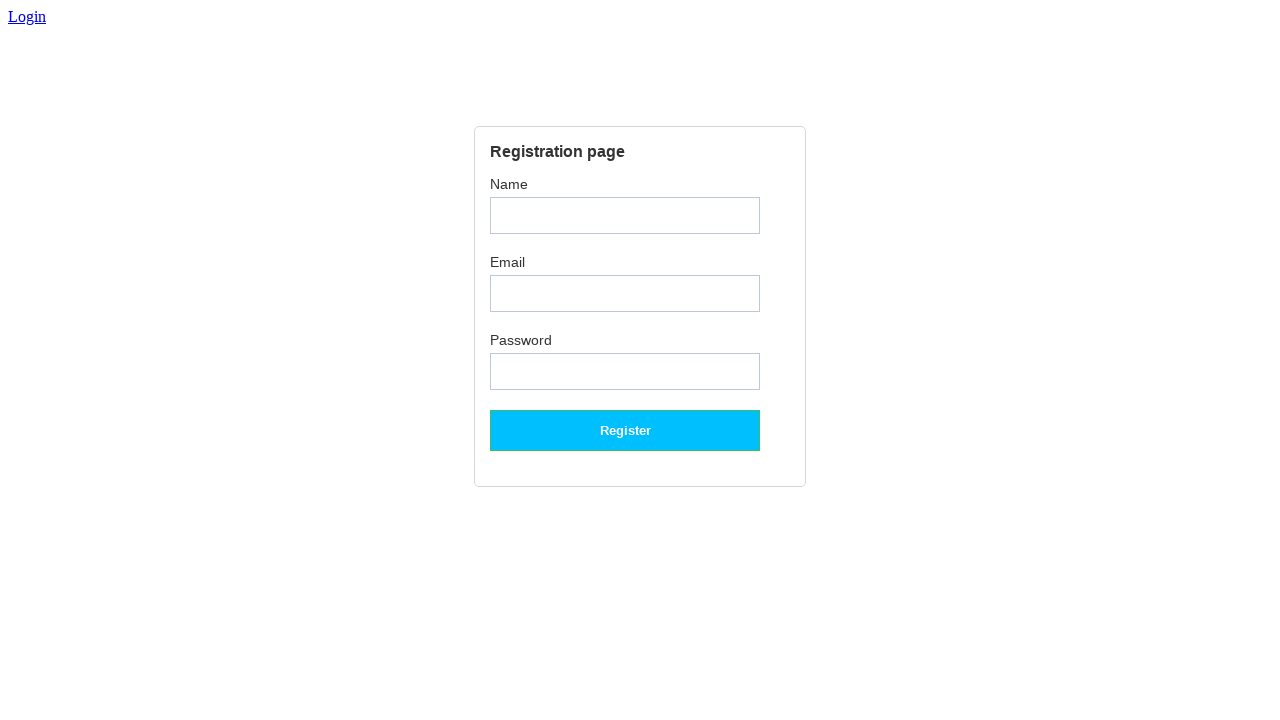

Clicked registration button using CSS selector targeting element with multiple classes (button, style1, style2) at (625, 430) on input.button.style1.style2
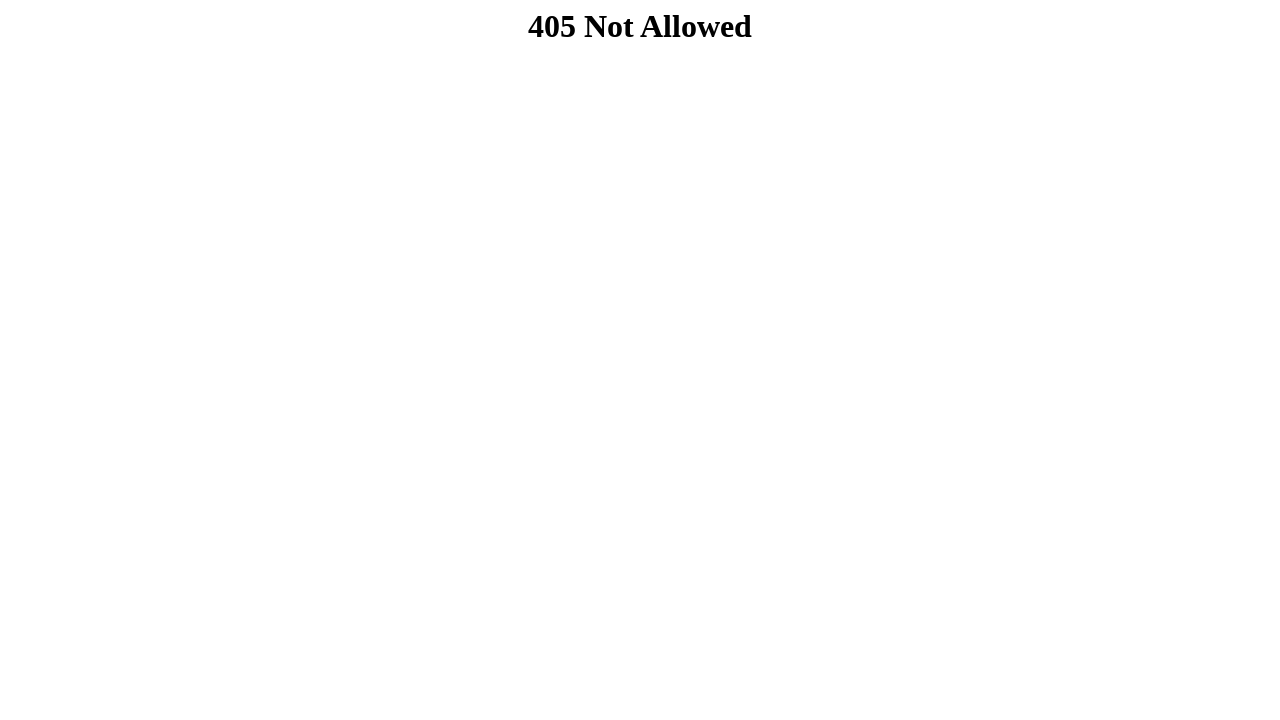

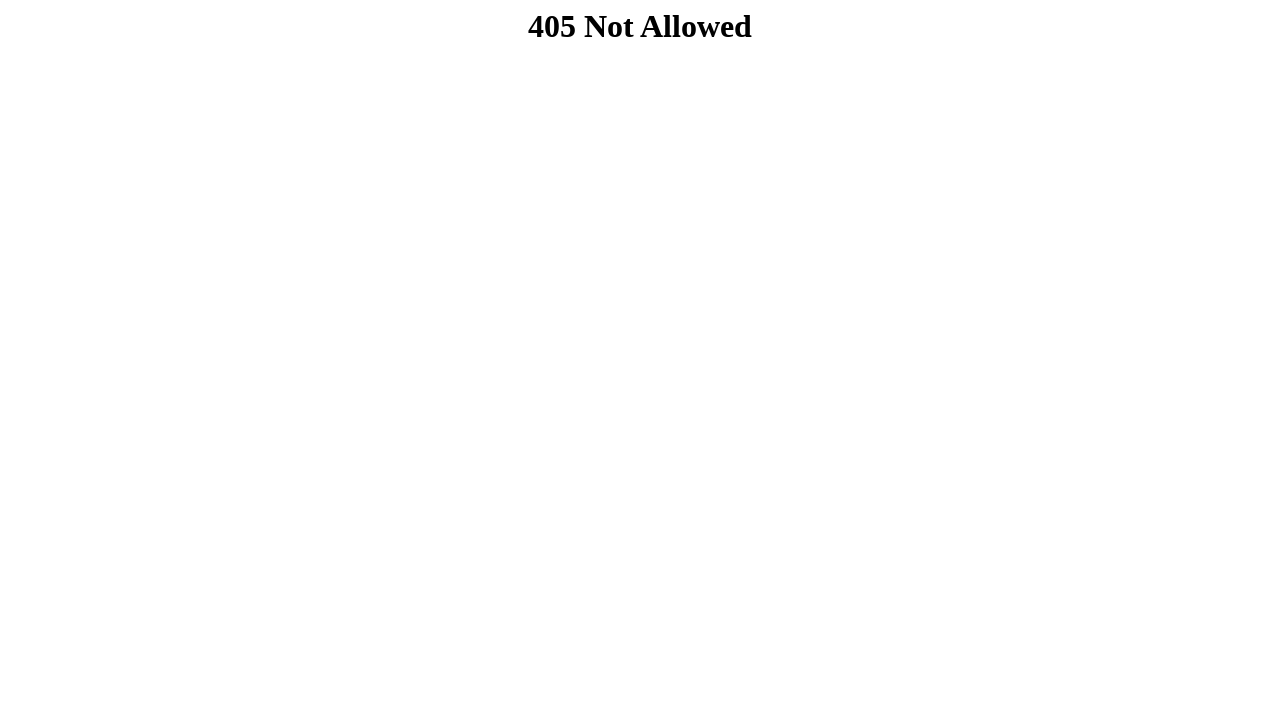